Navigates to the nopCommerce demo website homepage and verifies it loads successfully

Starting URL: https://demo.nopcommerce.com/

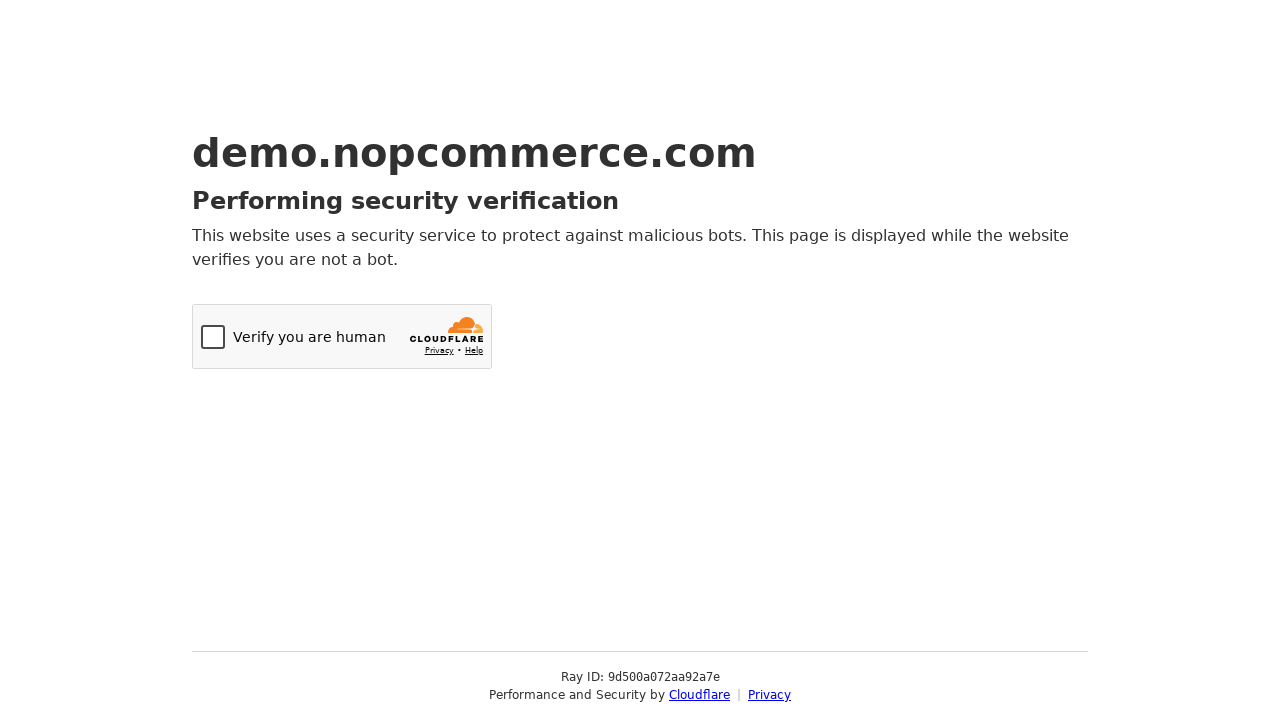

Navigated to nopCommerce demo website homepage
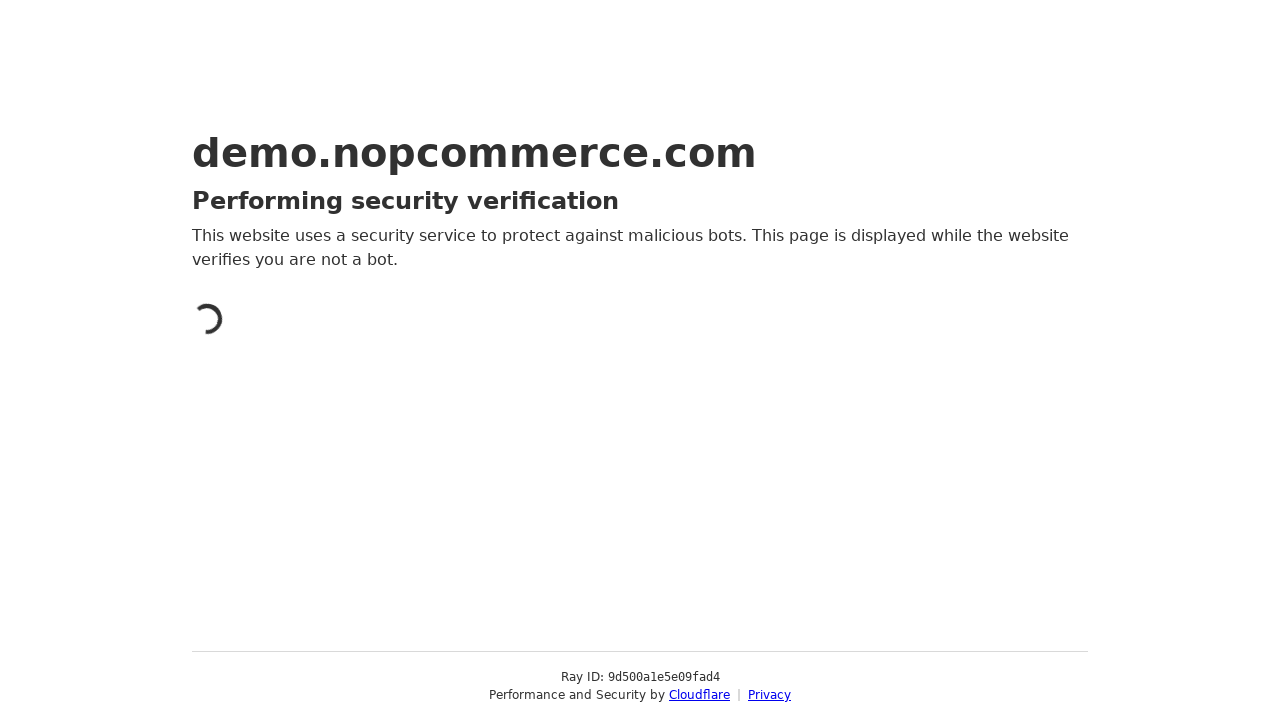

Page DOM content fully loaded
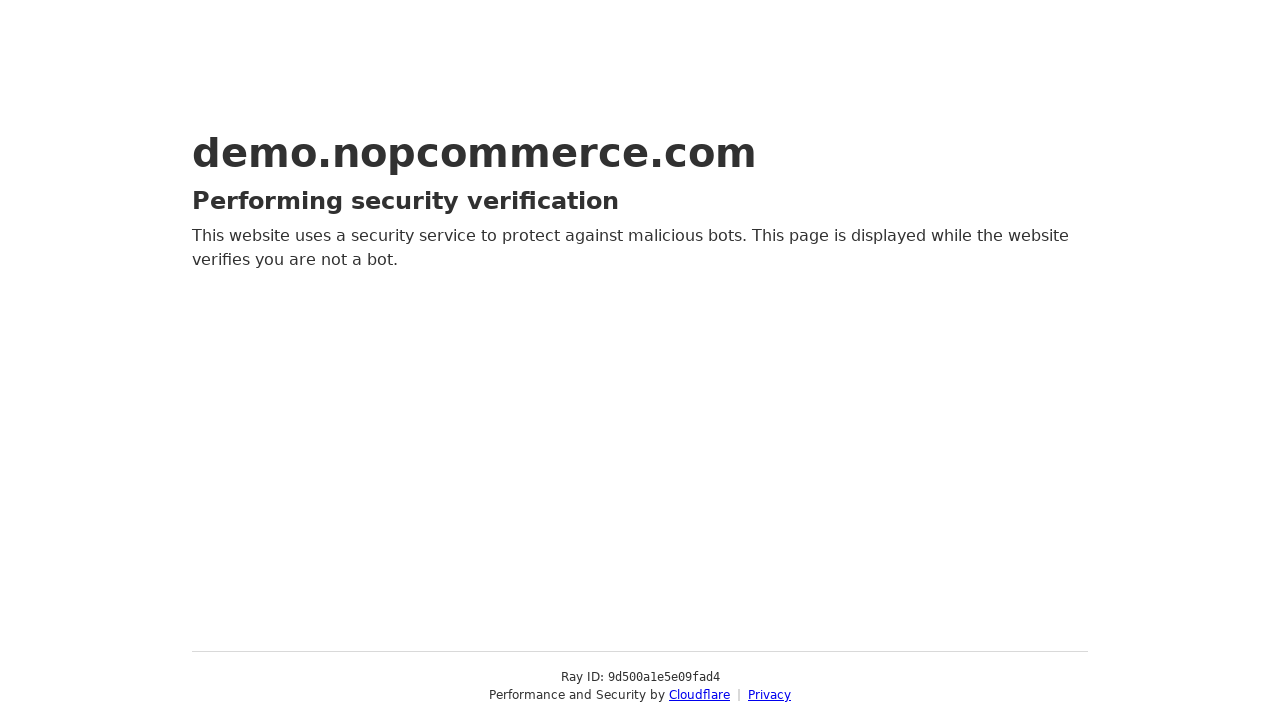

Verified page title is not empty - homepage loaded successfully
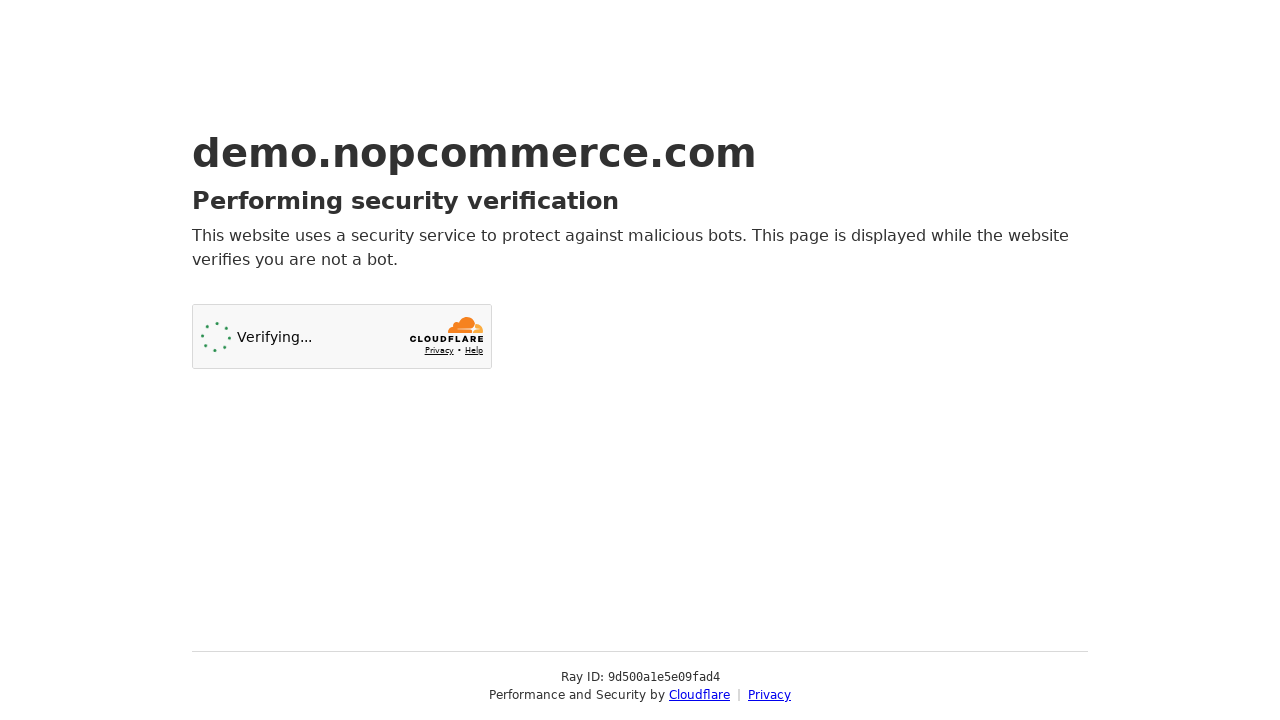

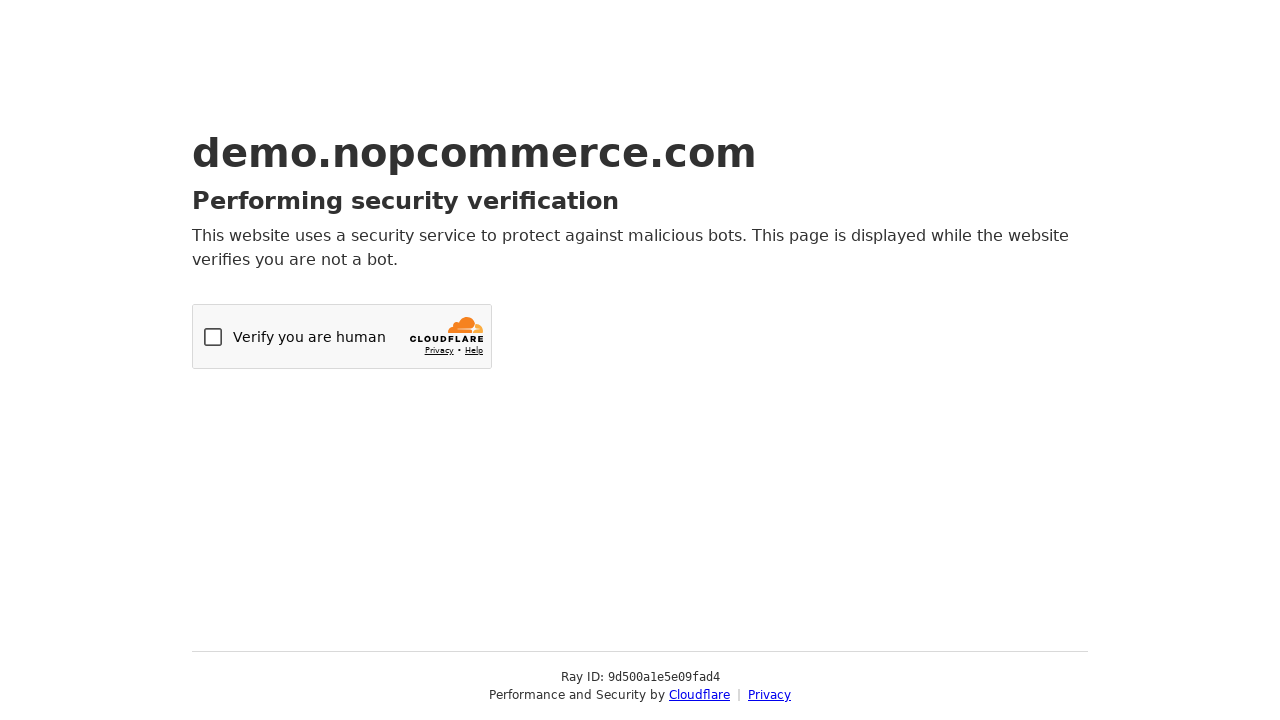